Tests a SweetAlert popup by triggering an alert and then dismissing it by clicking OK

Starting URL: https://sweetalert.js.org/

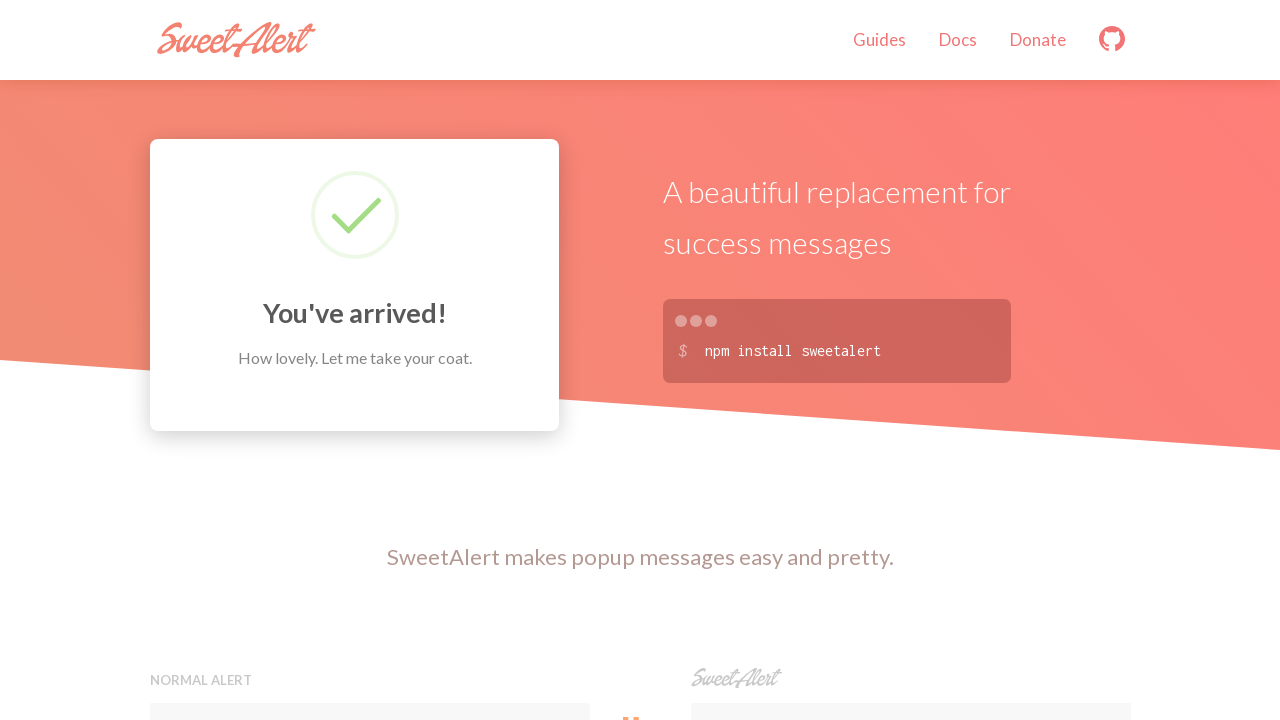

Clicked the second preview button to trigger SweetAlert popup at (910, 360) on xpath=(//button[@class='preview'])[2]
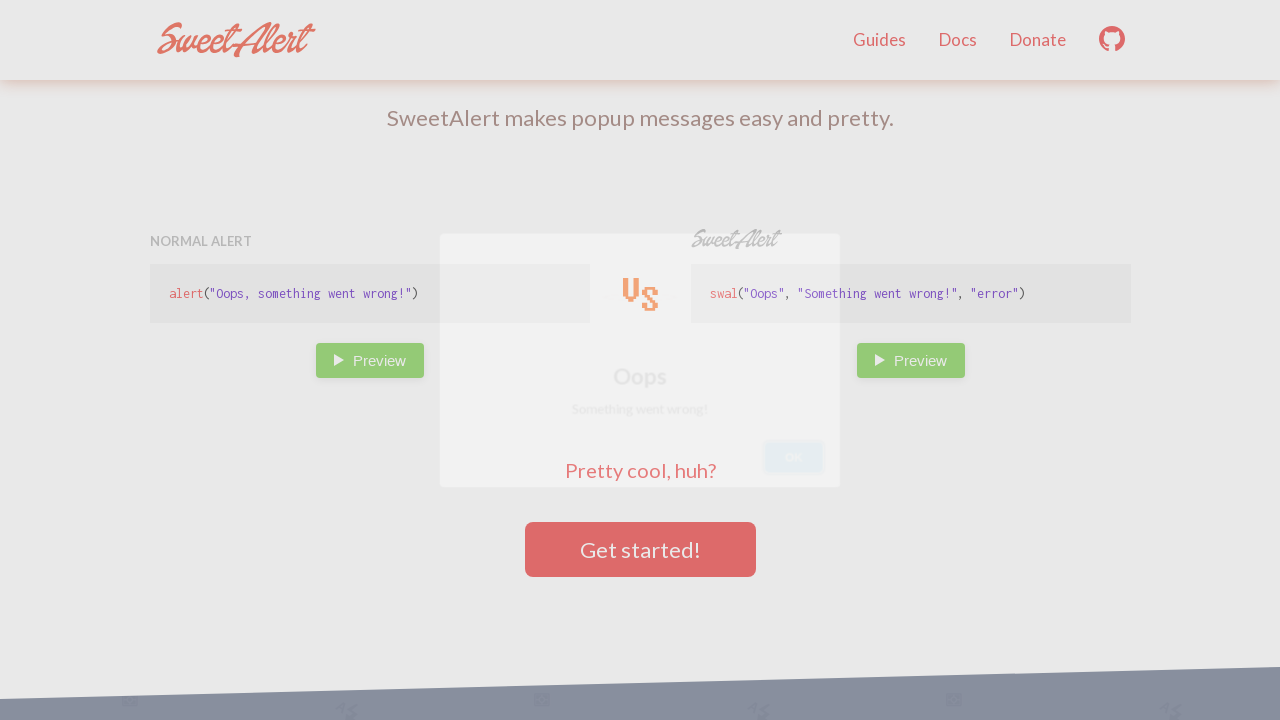

Clicked OK button to dismiss the SweetAlert popup at (824, 476) on xpath=//button[.='OK']
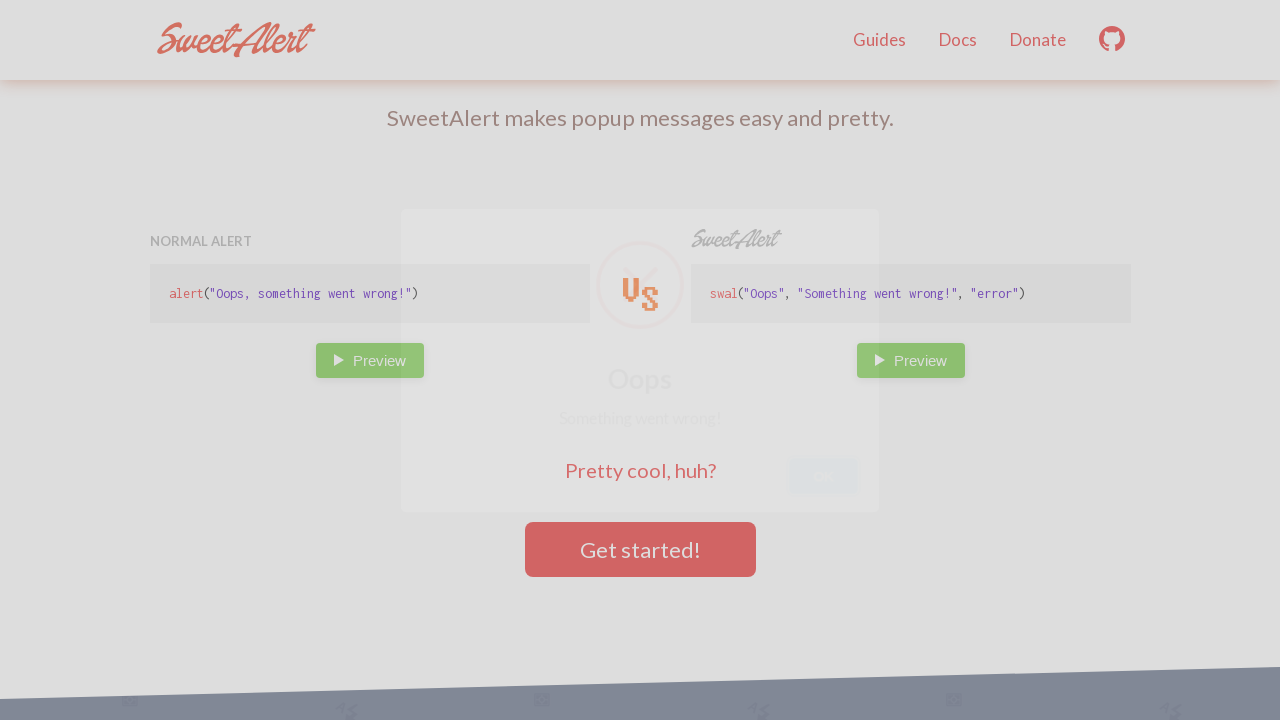

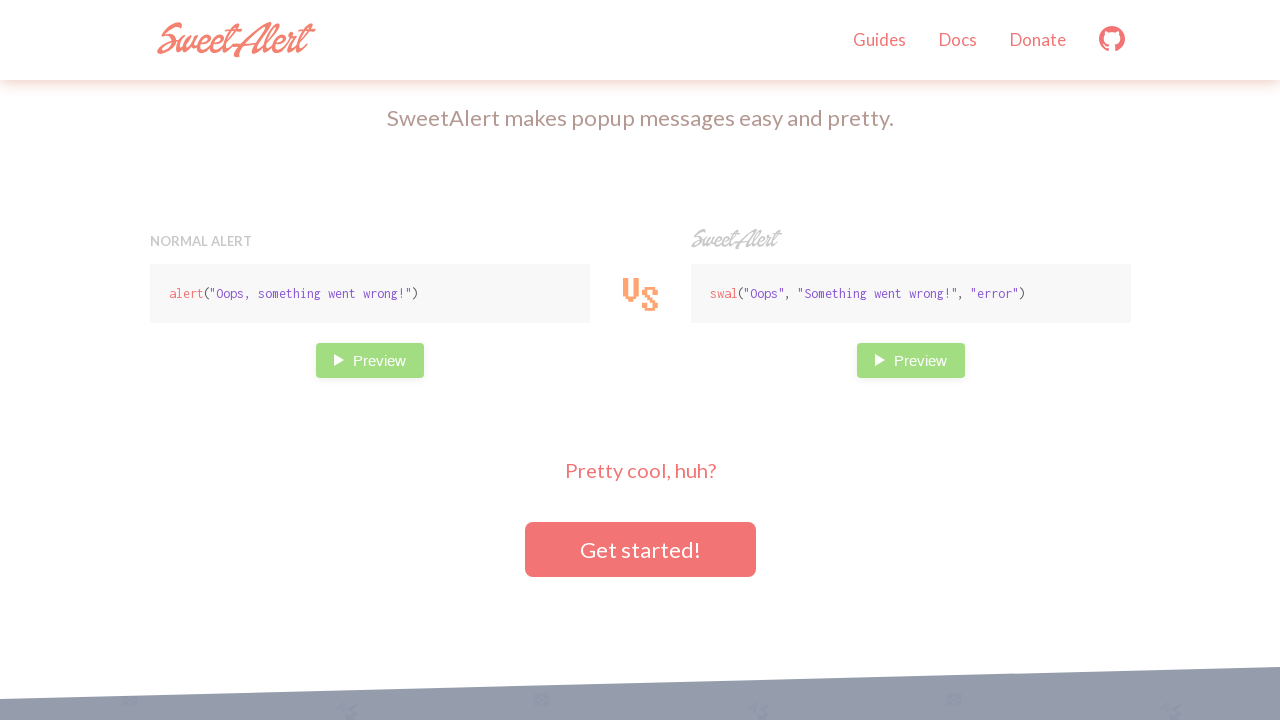